Tests opting out of A/B tests by forging an opt-out cookie on the homepage before navigating to the A/B test page.

Starting URL: http://the-internet.herokuapp.com

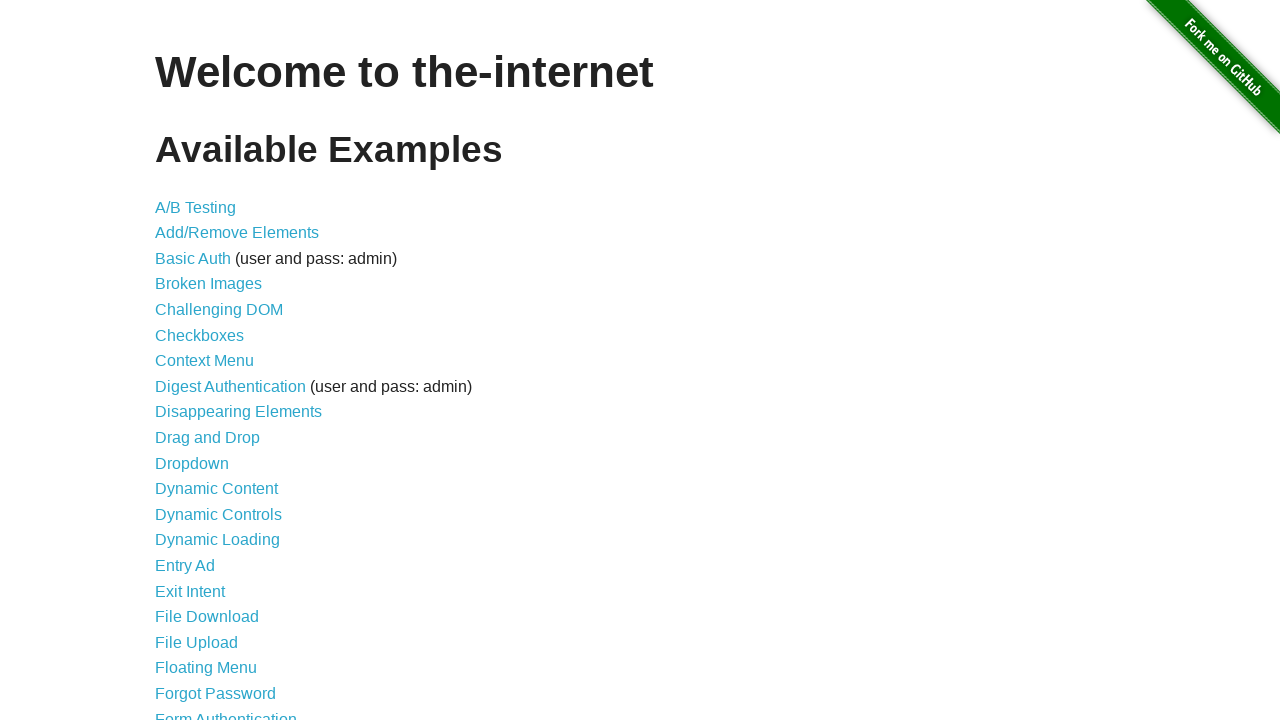

Added optimizelyOptOut cookie to opt out of A/B tests
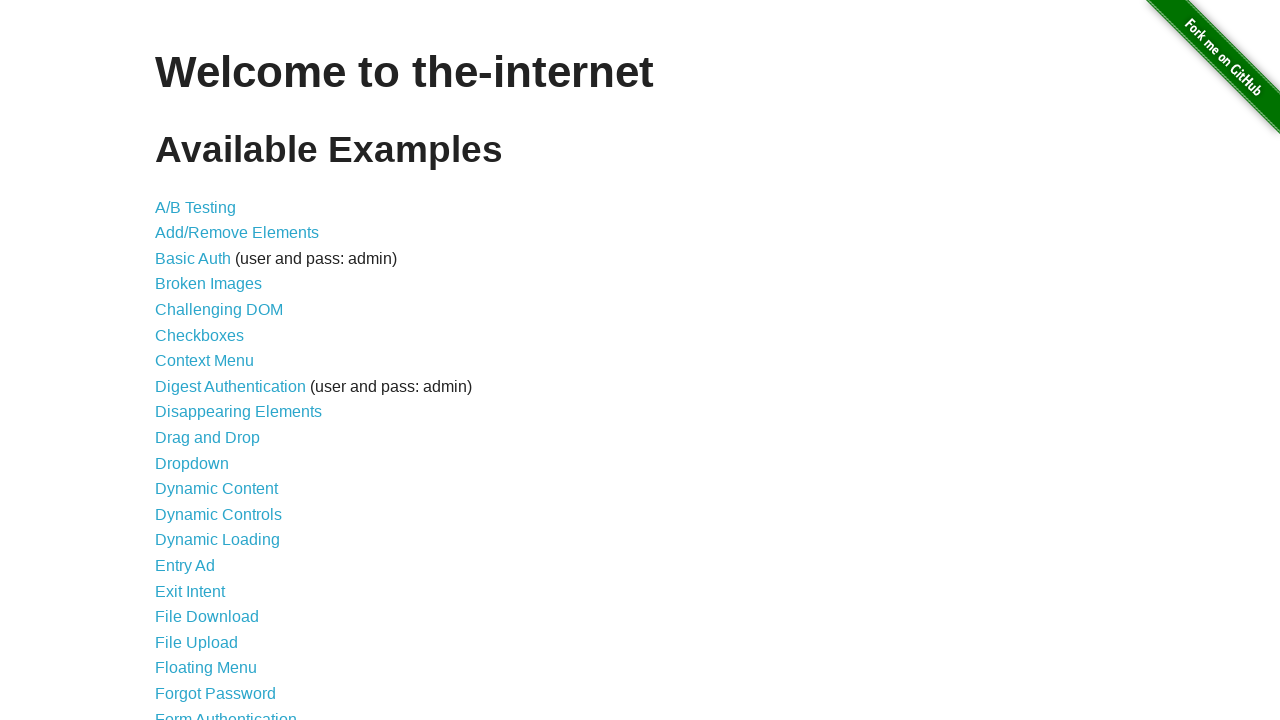

Navigated to A/B test page at http://the-internet.herokuapp.com/abtest
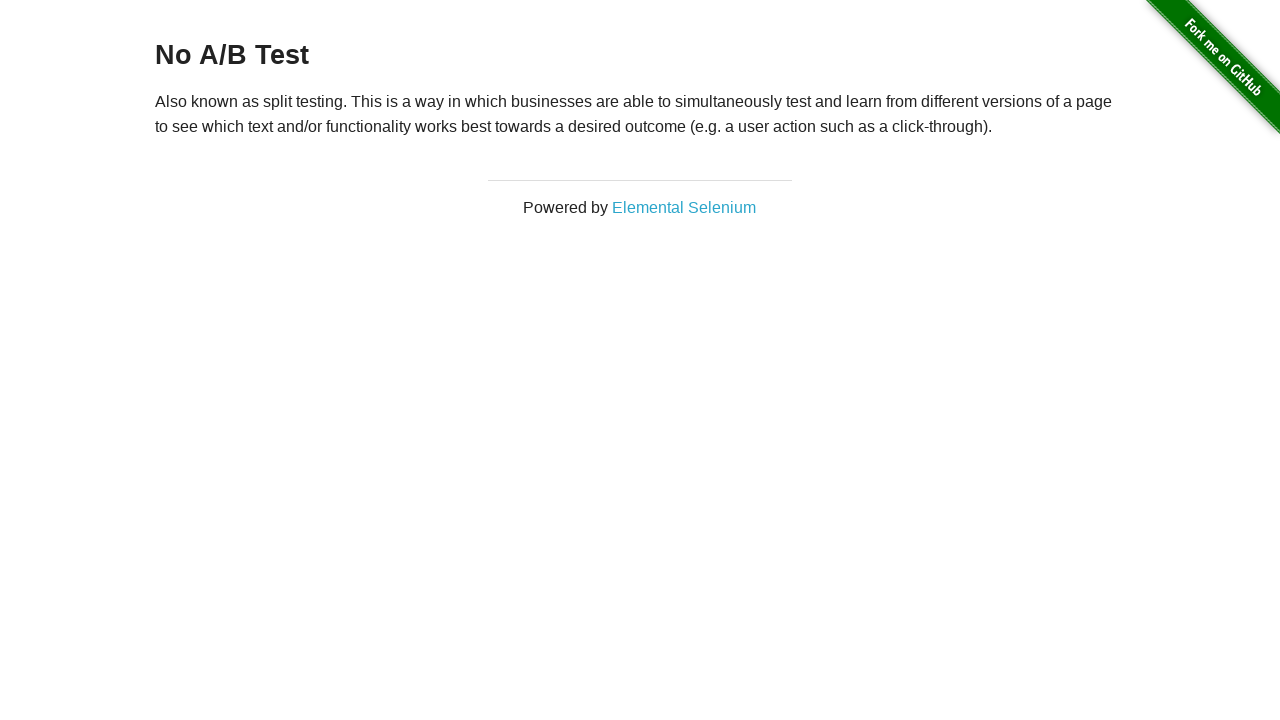

Retrieved heading text from page
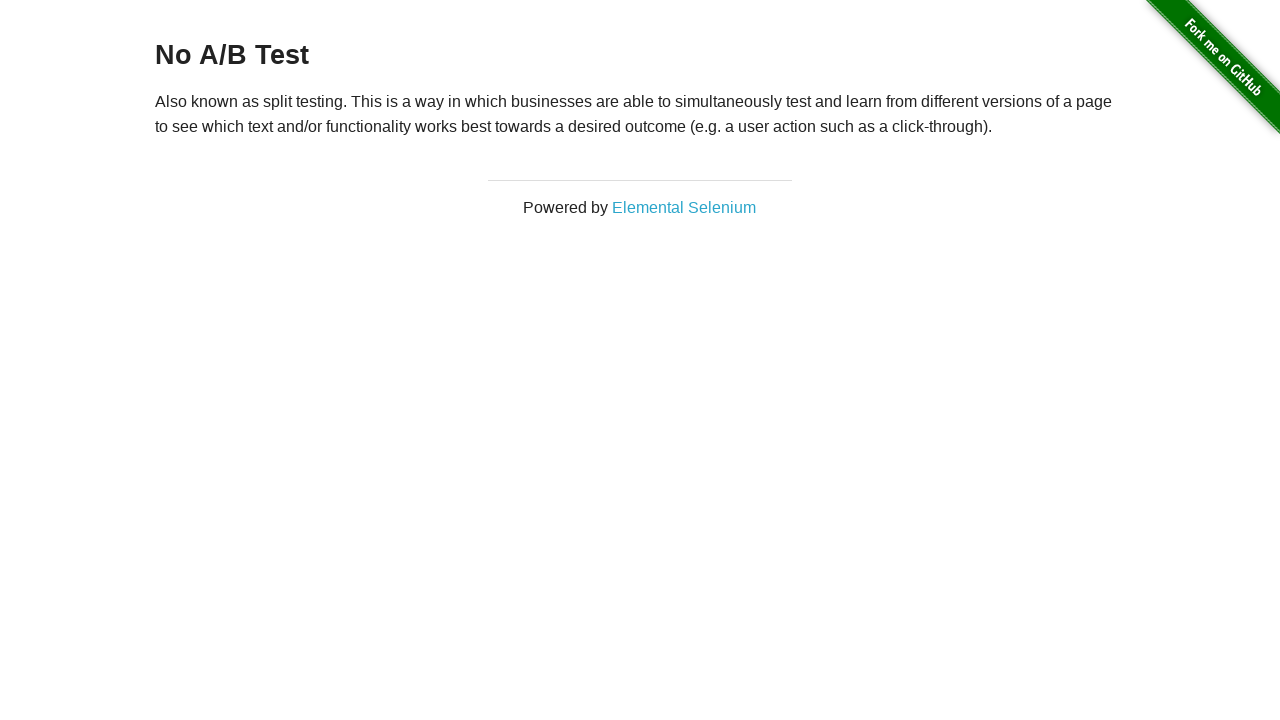

Asserted heading text equals 'No A/B Test' - opt-out cookie successfully prevented A/B test
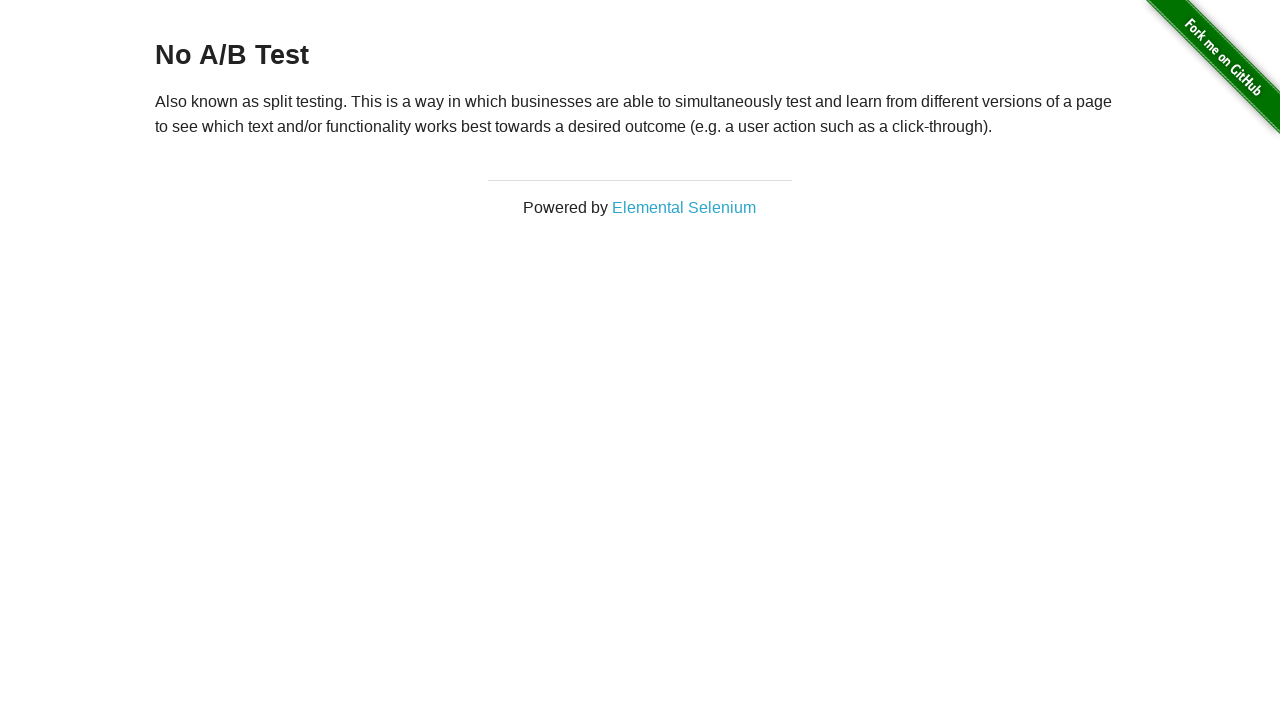

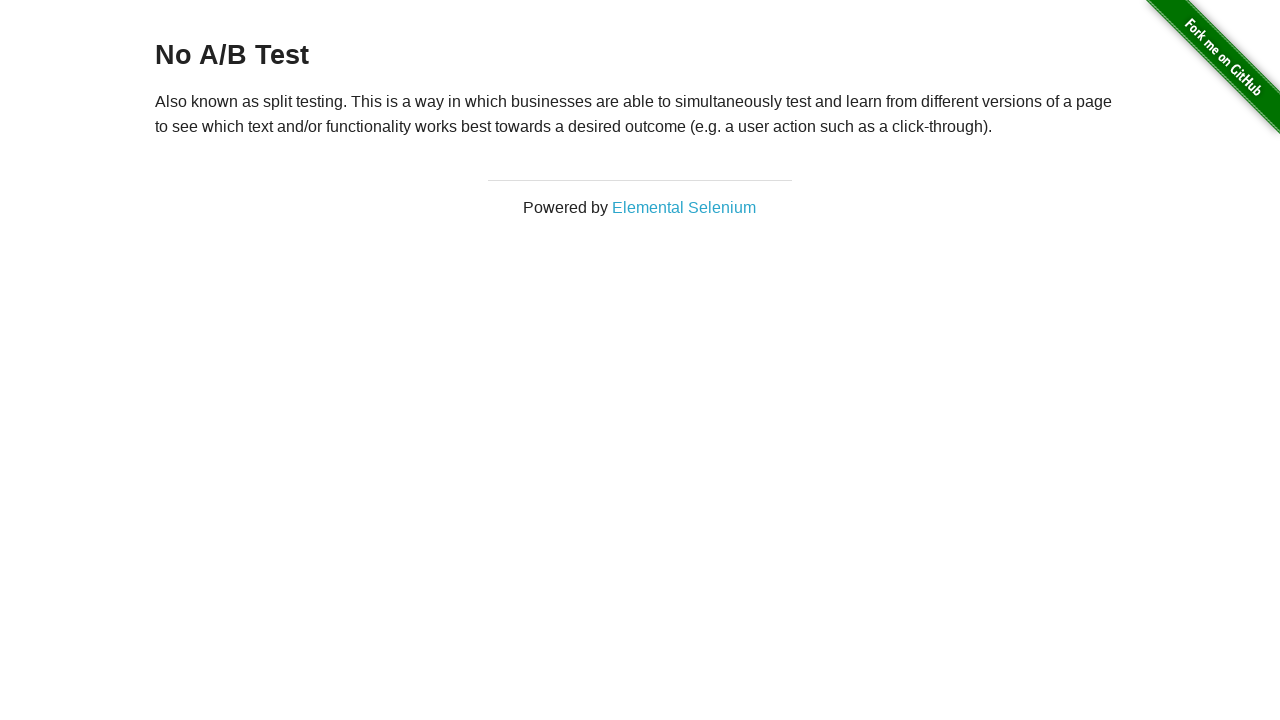